Opens the Arsenal Football Club website and verifies it loads successfully

Starting URL: https://www.arsenal.com

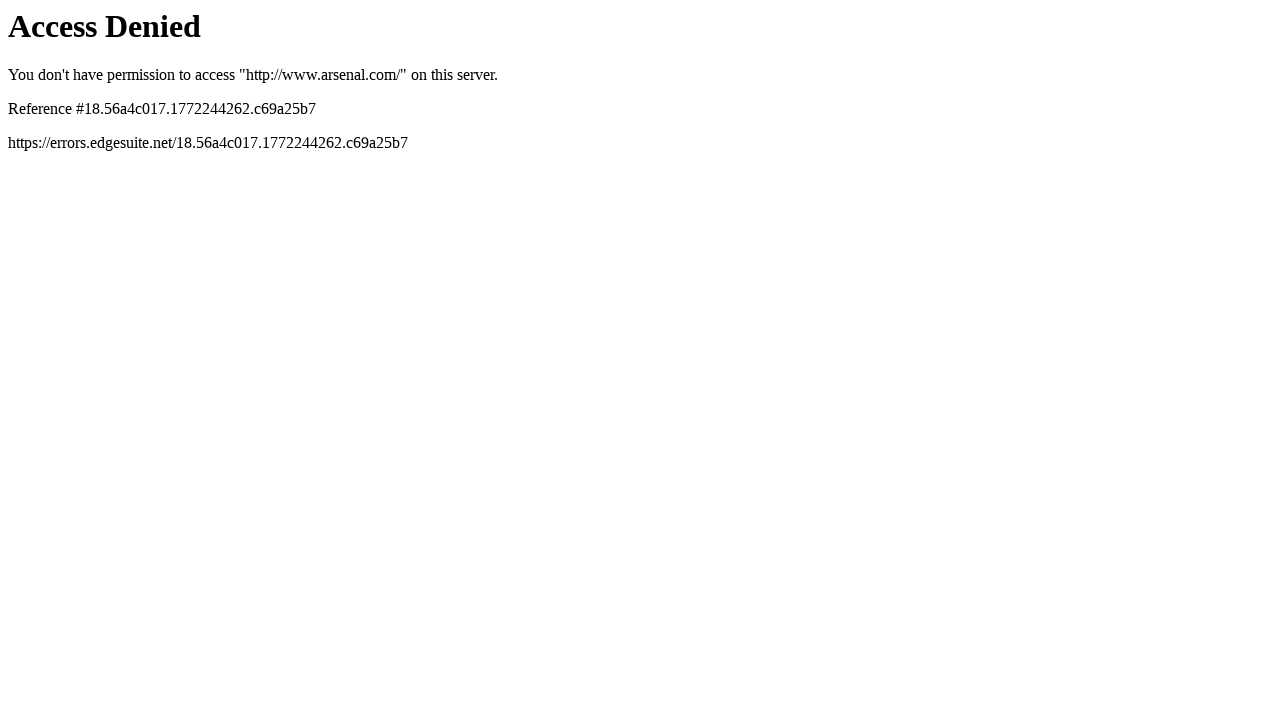

Navigated to Arsenal Football Club website at https://www.arsenal.com
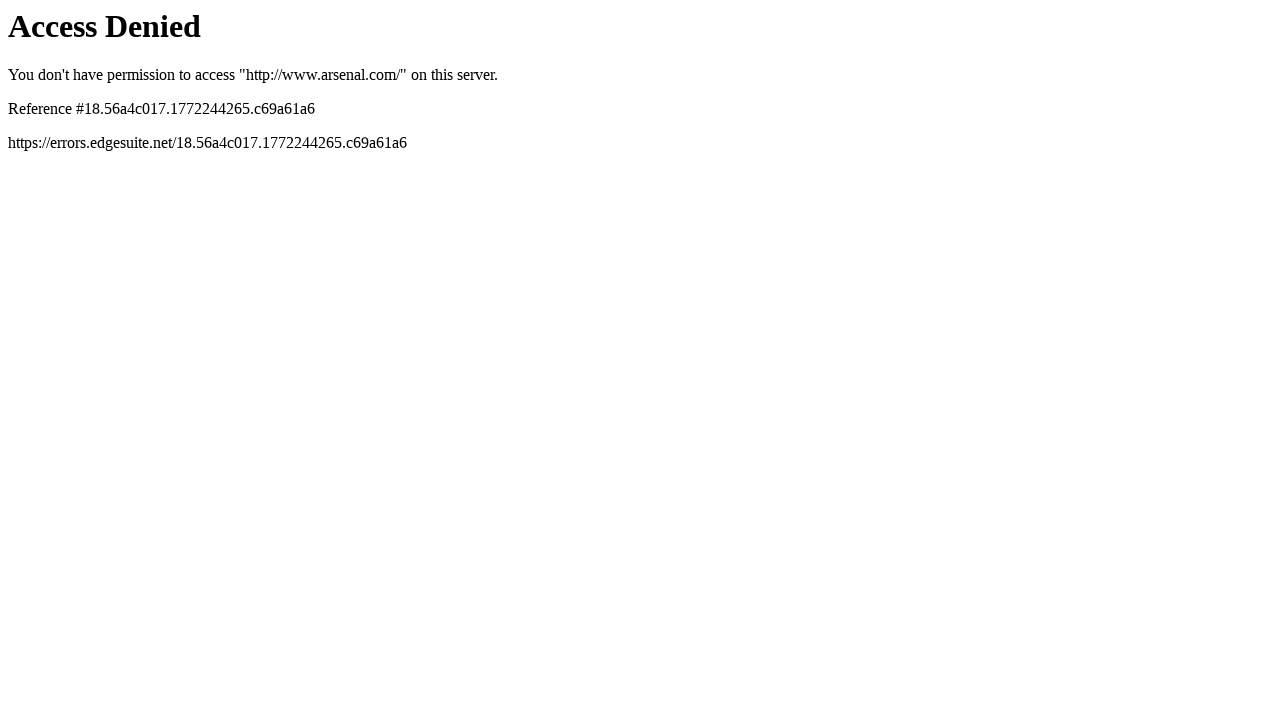

Page DOM content loaded successfully
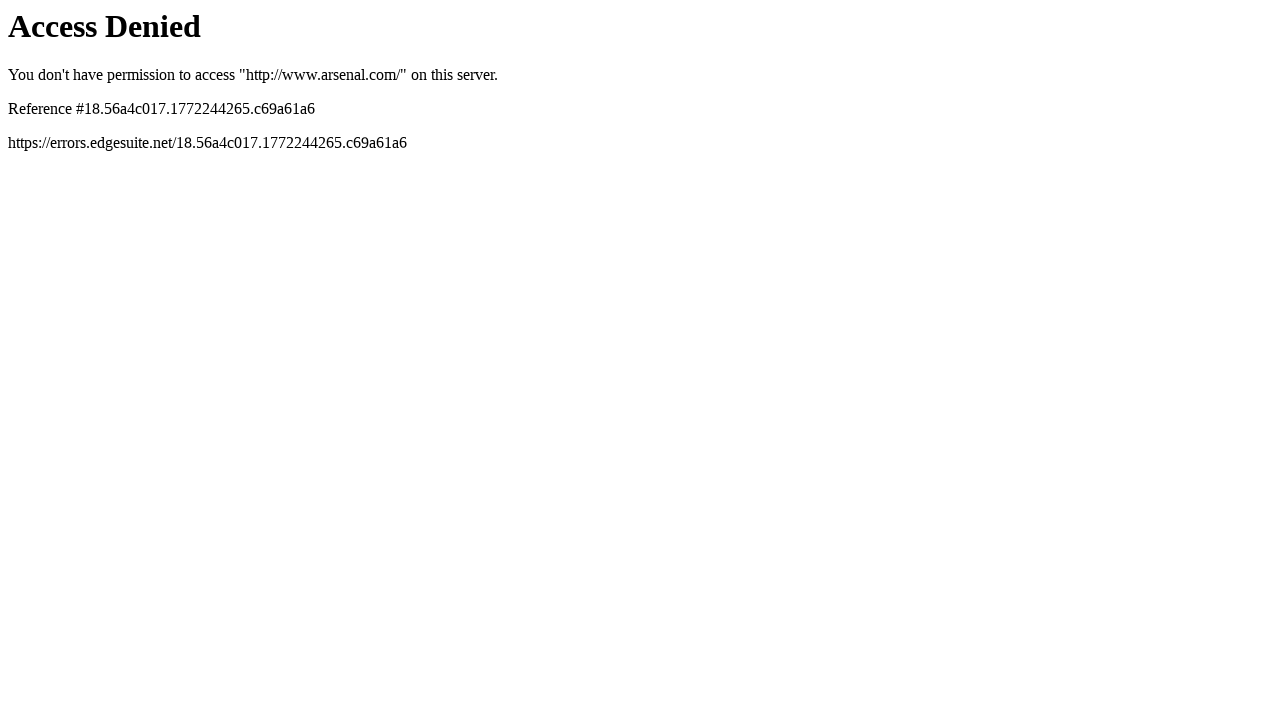

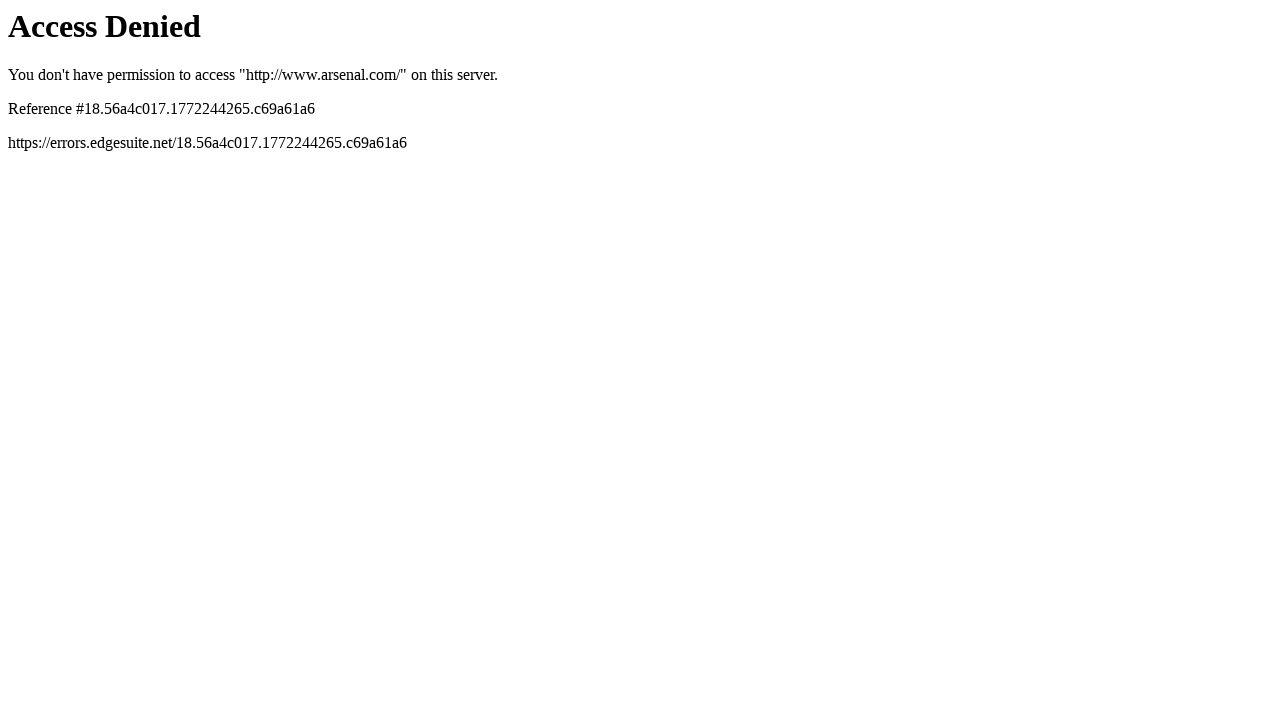